Navigates to an adfoc.us link shortener page, waits for the skip button to become clickable, and clicks it to proceed past the ad interstitial.

Starting URL: https://adfoc.us/8136161

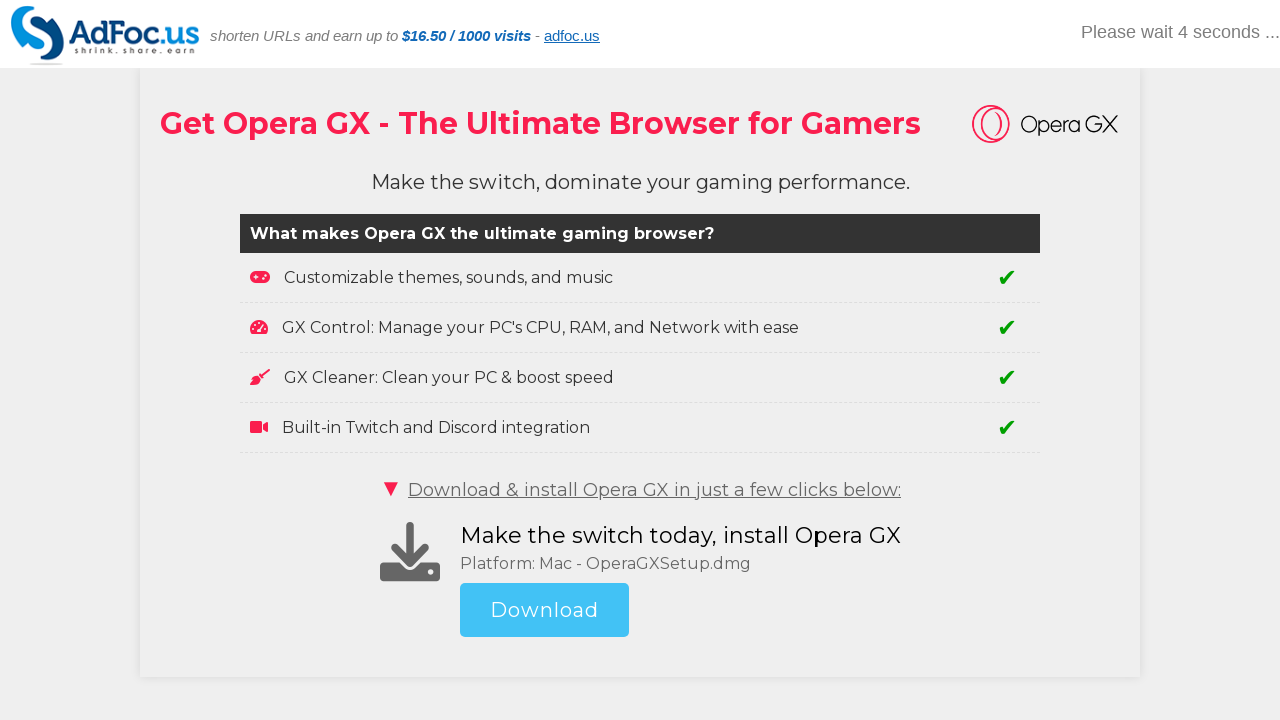

Waited for skip button to become visible and clickable
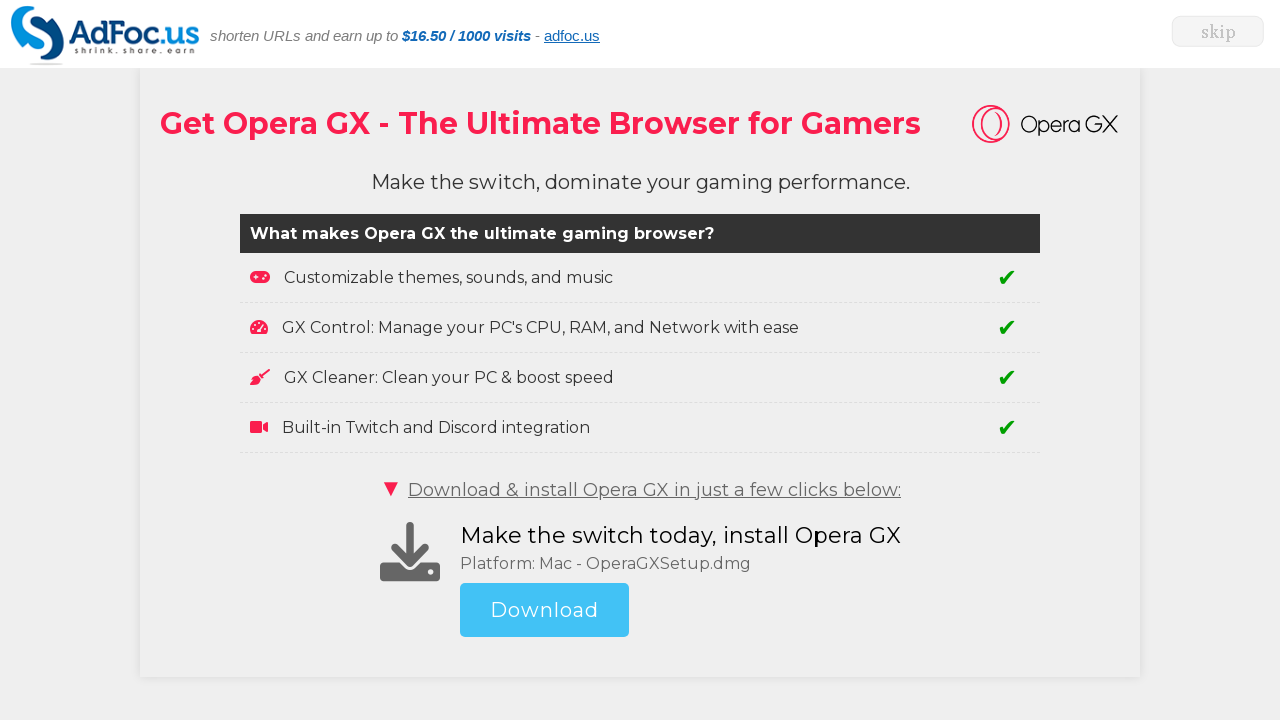

Clicked the skip button to proceed past ad interstitial at (1186, 32) on img[src="/images/serve/skip.png"]
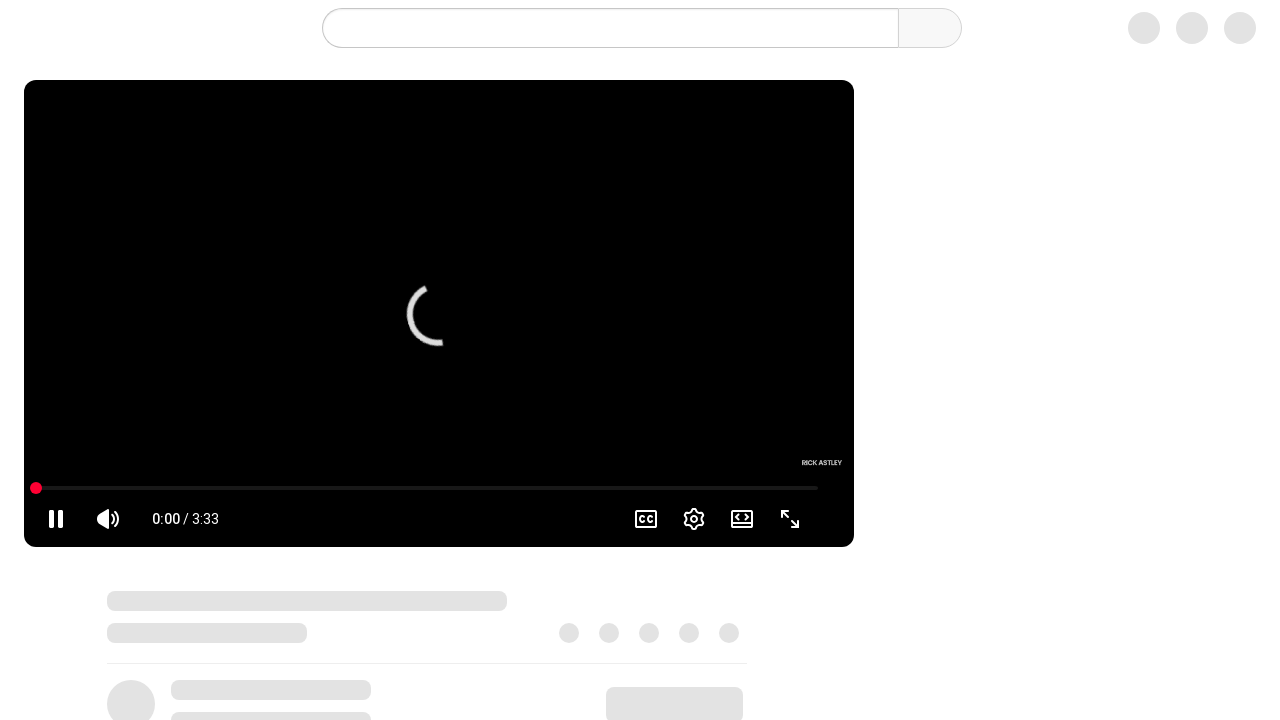

Navigation completed after clicking skip button
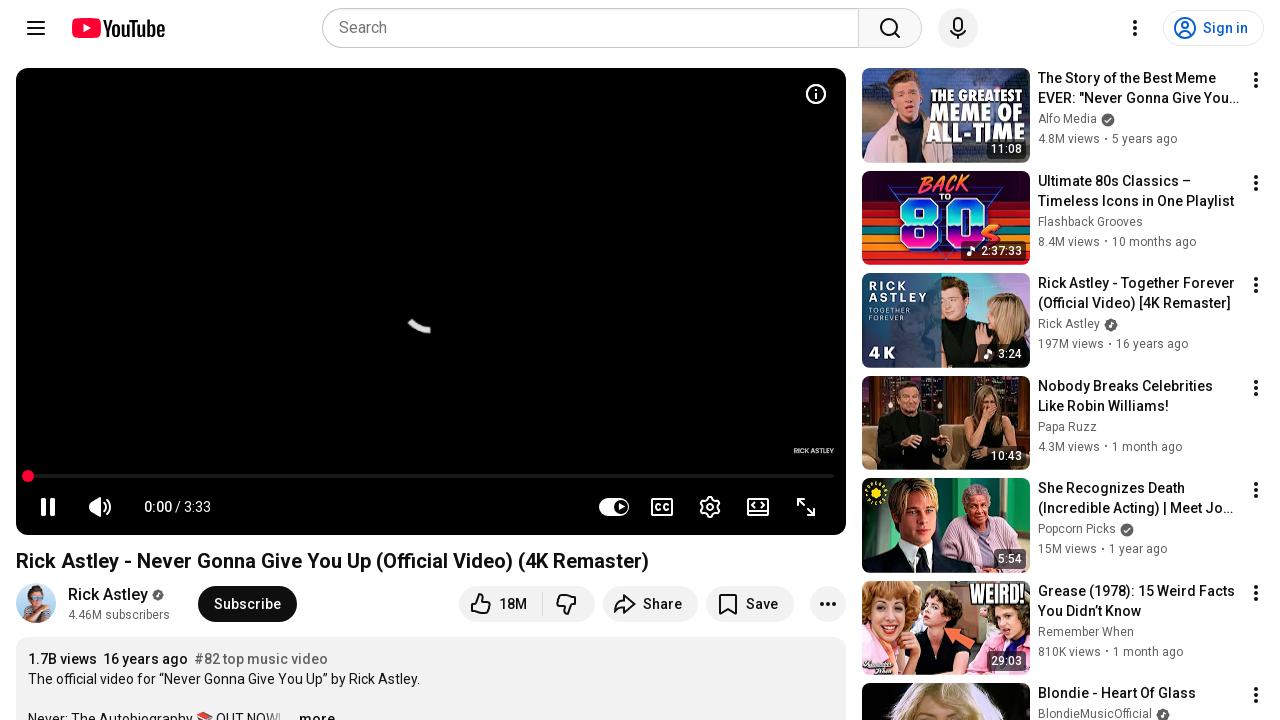

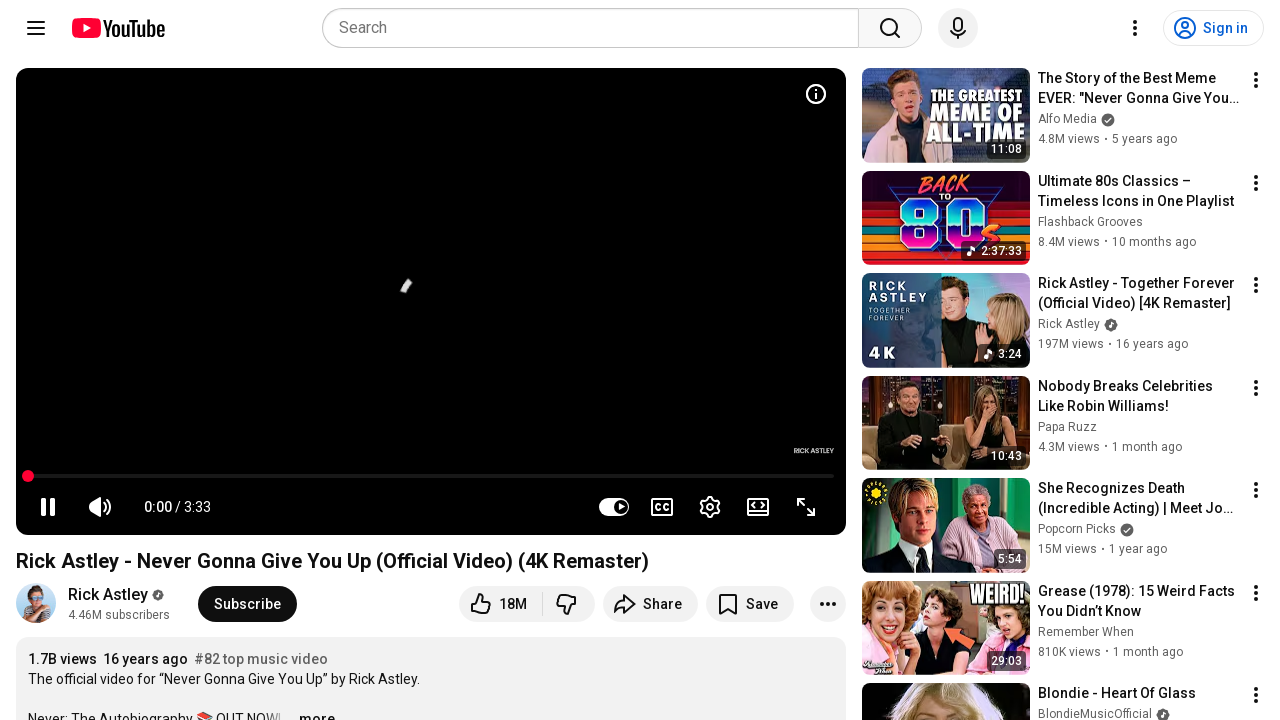